Tests opening the save/playlist options menu for a YouTube video

Starting URL: https://www.youtube.com/watch?v=BR2VC6d53D4

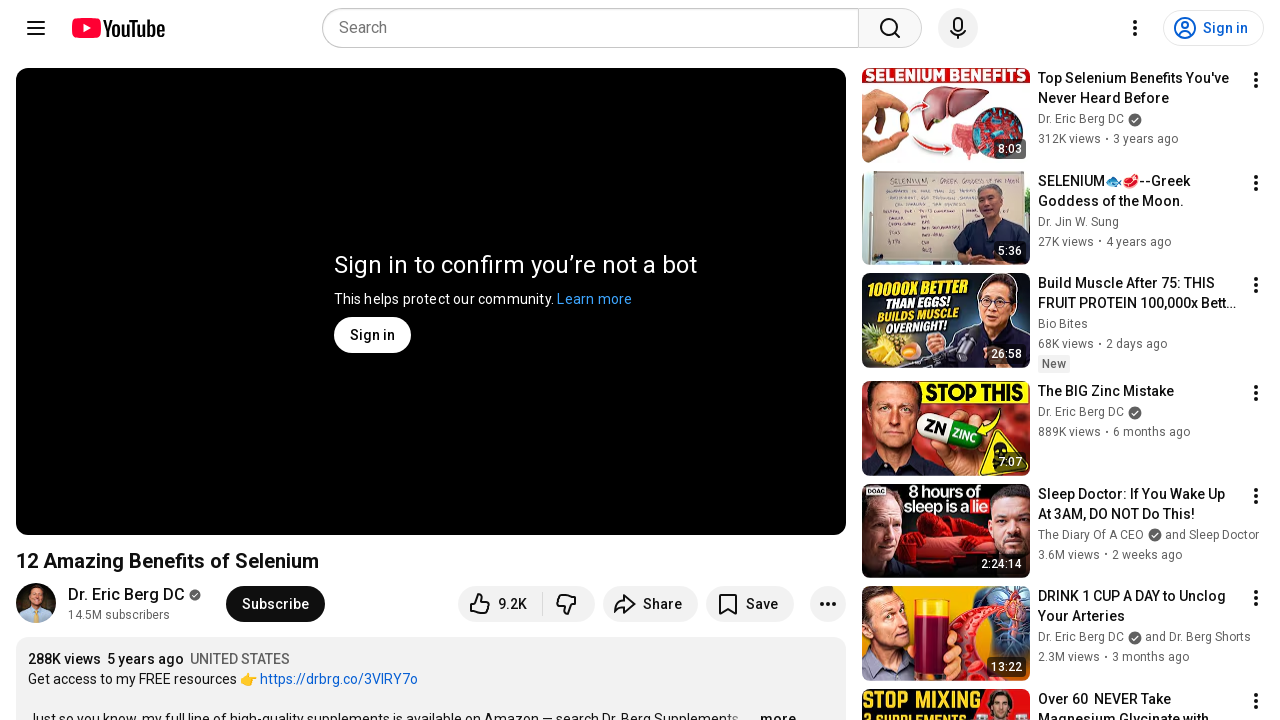

Clicked save/options button to open playlist menu at (750, 604) on xpath=//*[@id="flexible-item-buttons"]/yt-button-view-model/button-view-model/bu
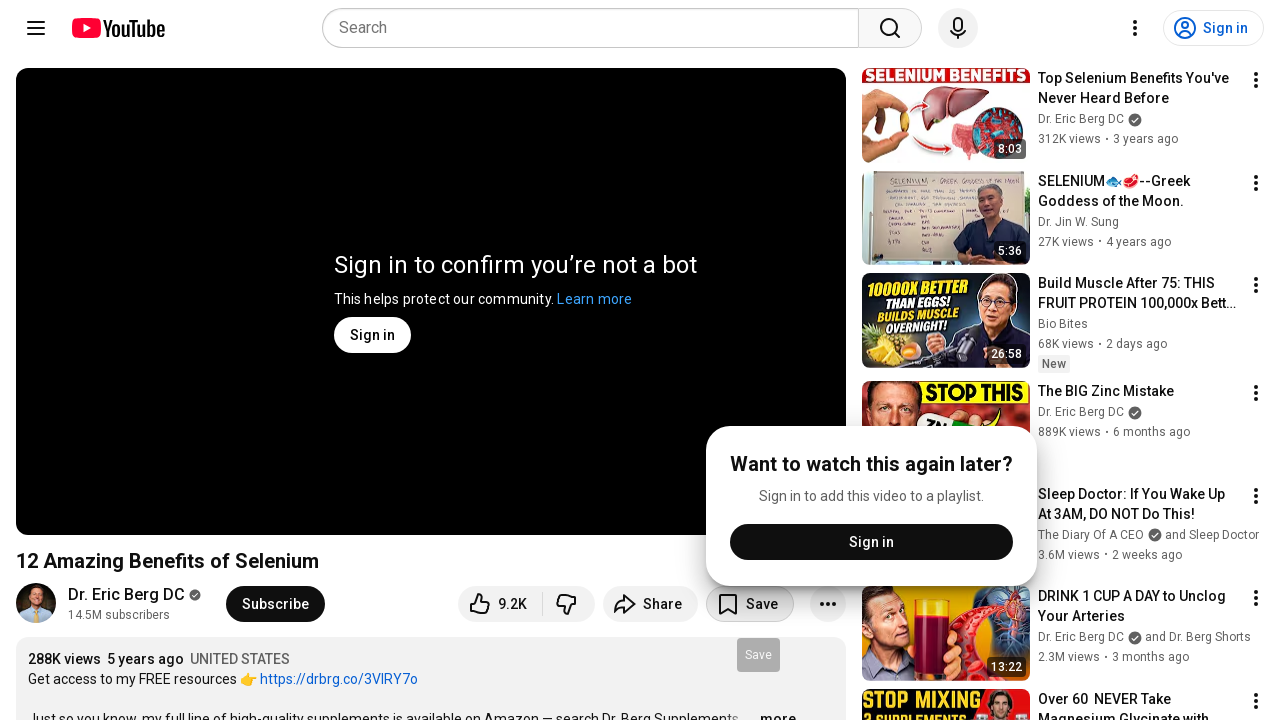

Waited 2 seconds for playlist menu to appear
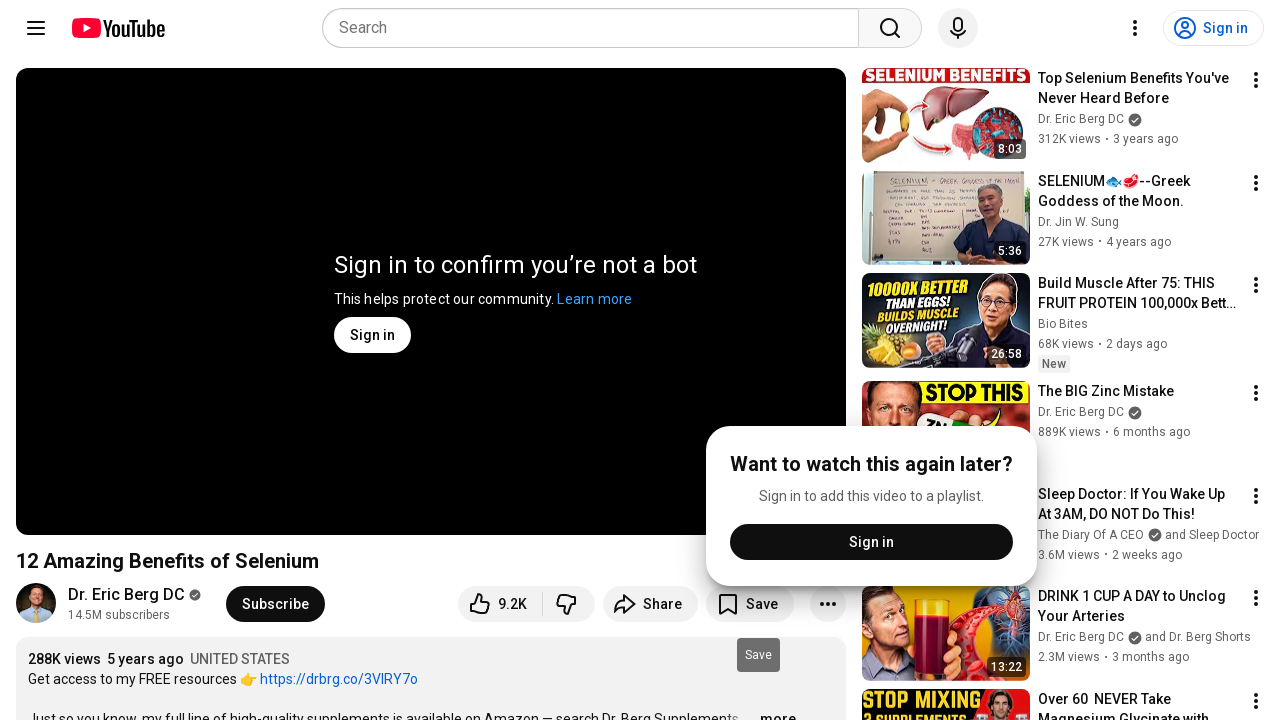

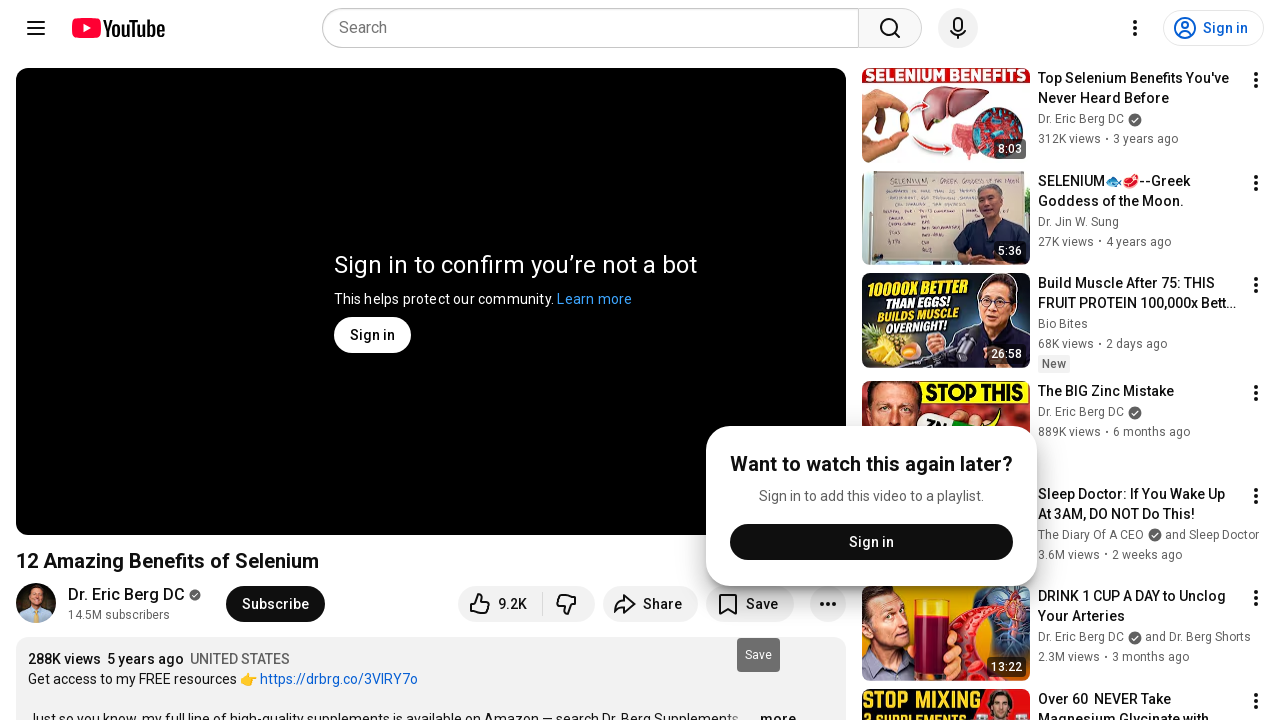